Tests multi-window handling by opening a new window, extracting course name from the second window, and entering it into a form field in the first window

Starting URL: https://rahulshettyacademy.com/angularpractice/

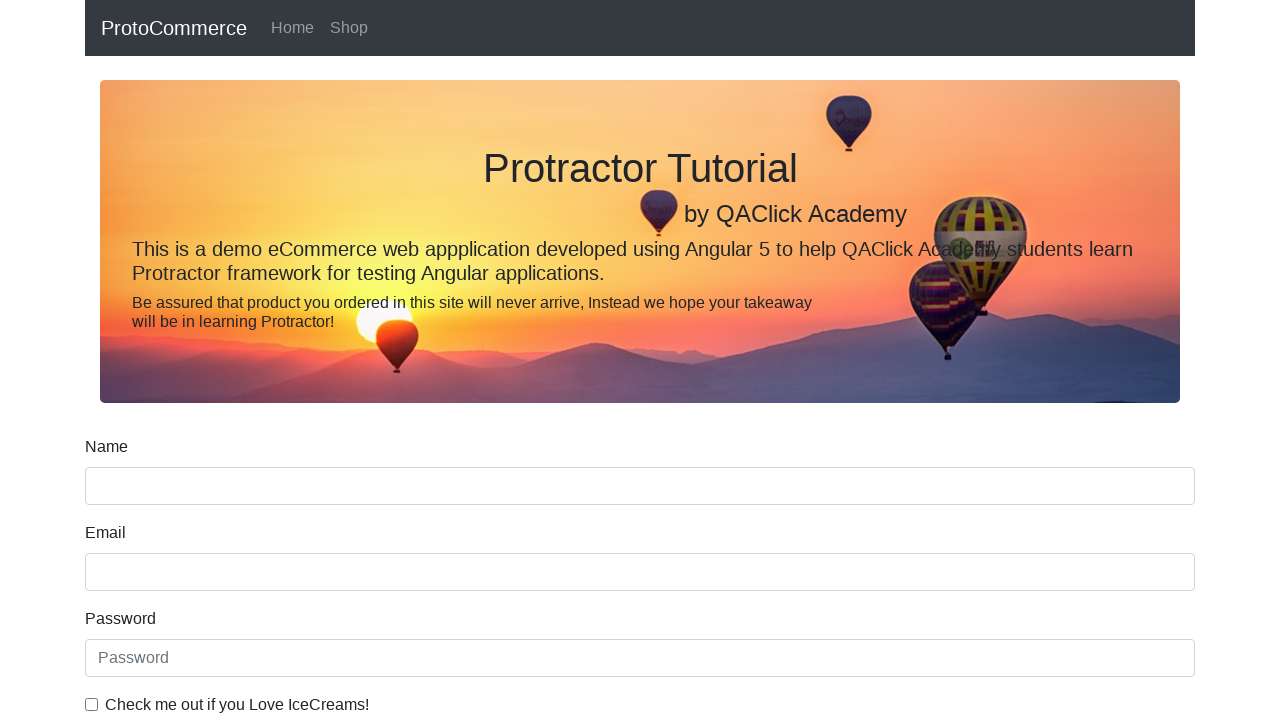

Opened new window/tab
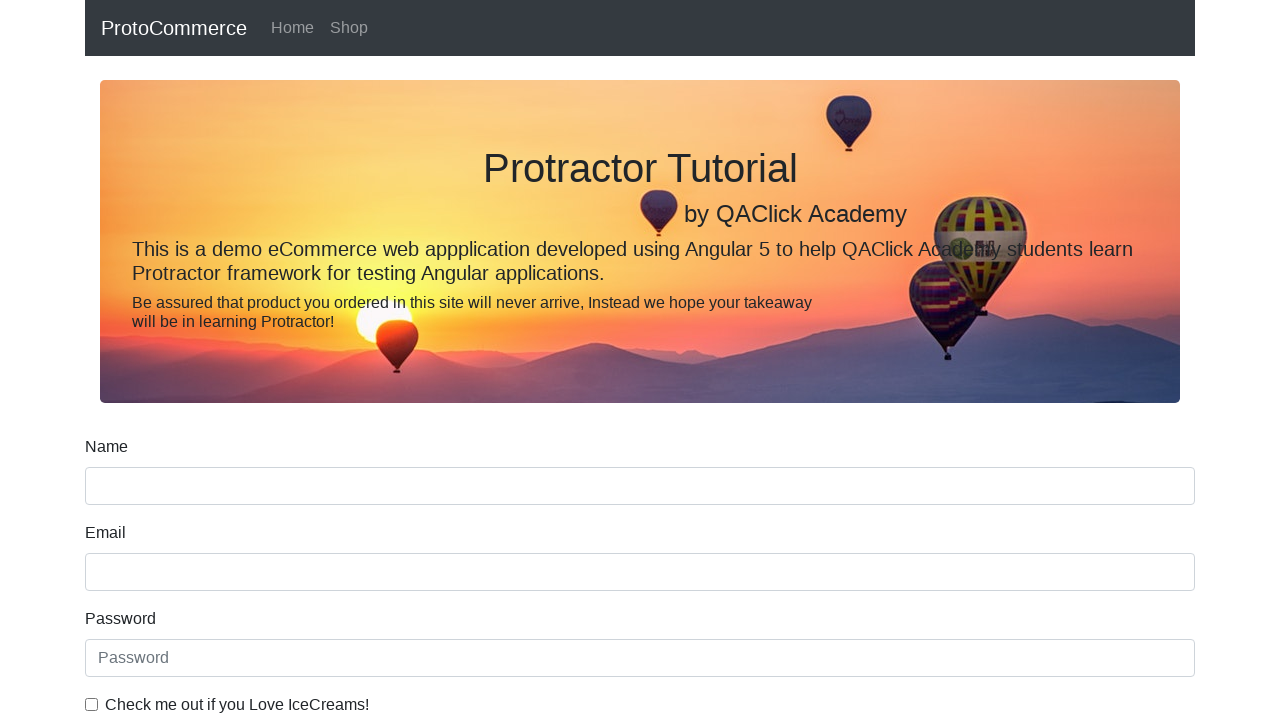

Navigated to courses page in new window
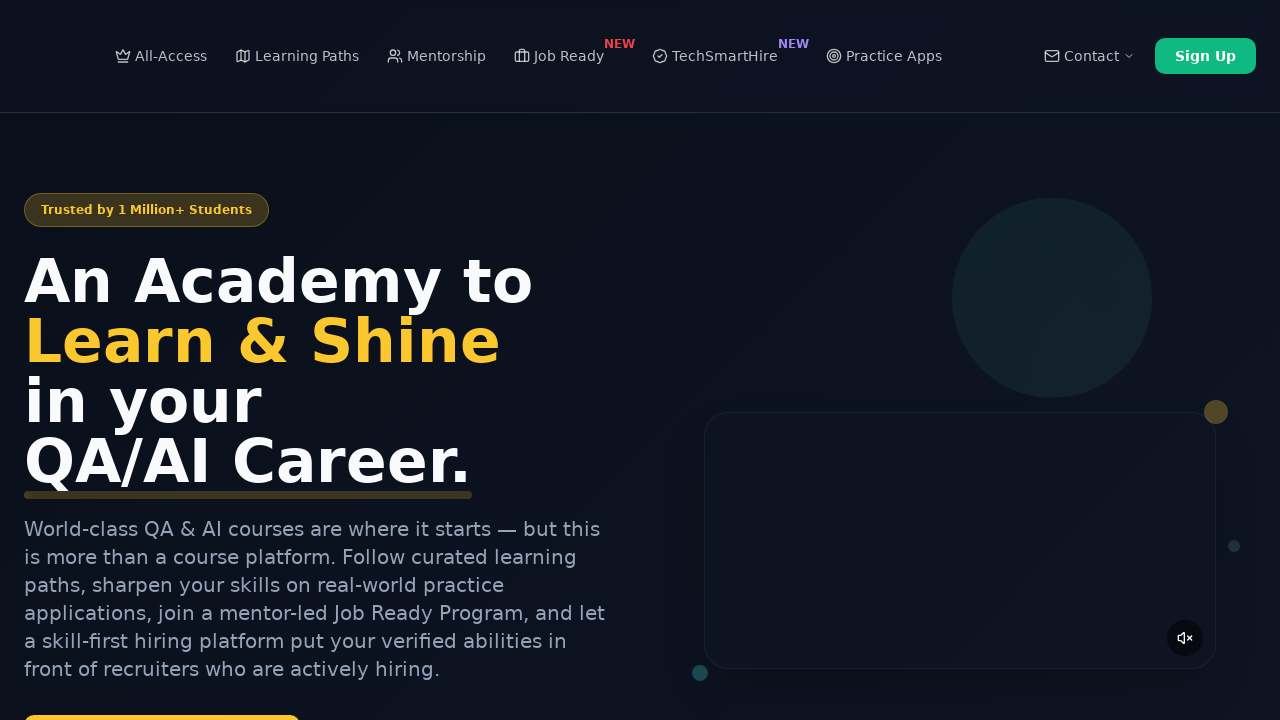

Located course links in new window
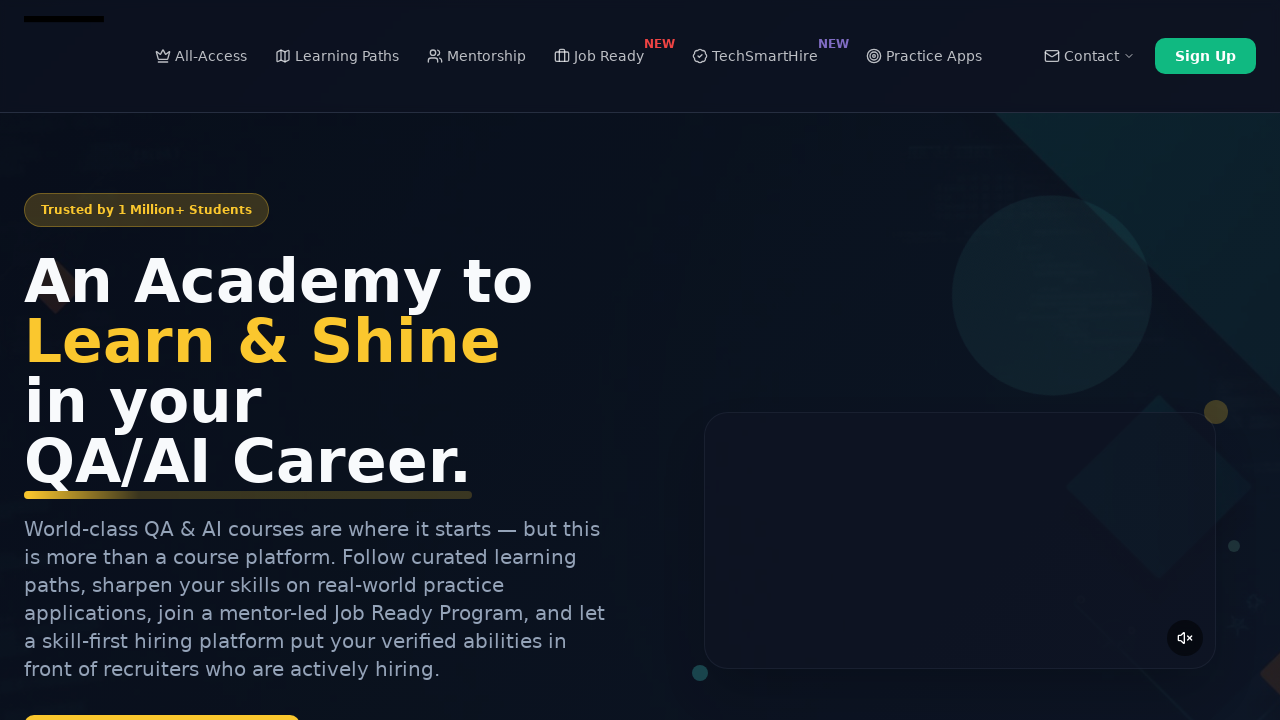

Extracted second course name: Playwright Testing
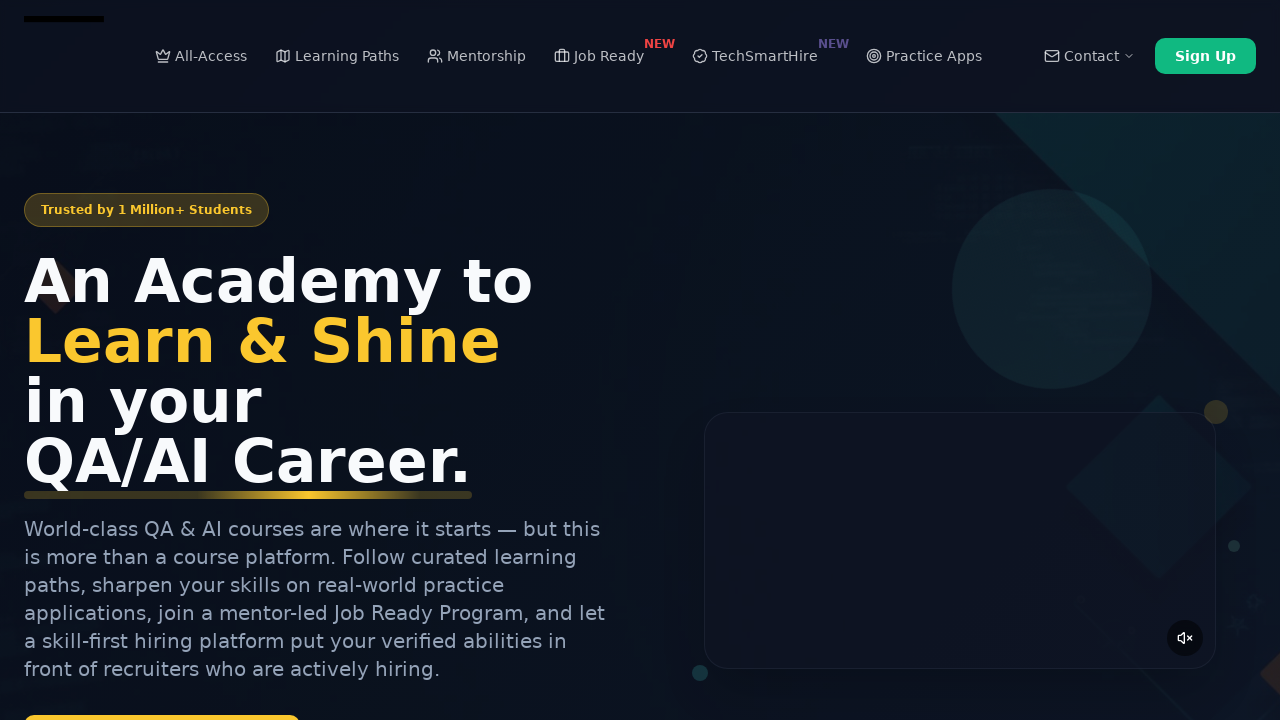

Filled name field with course name 'Playwright Testing' in original window on input[name='name']
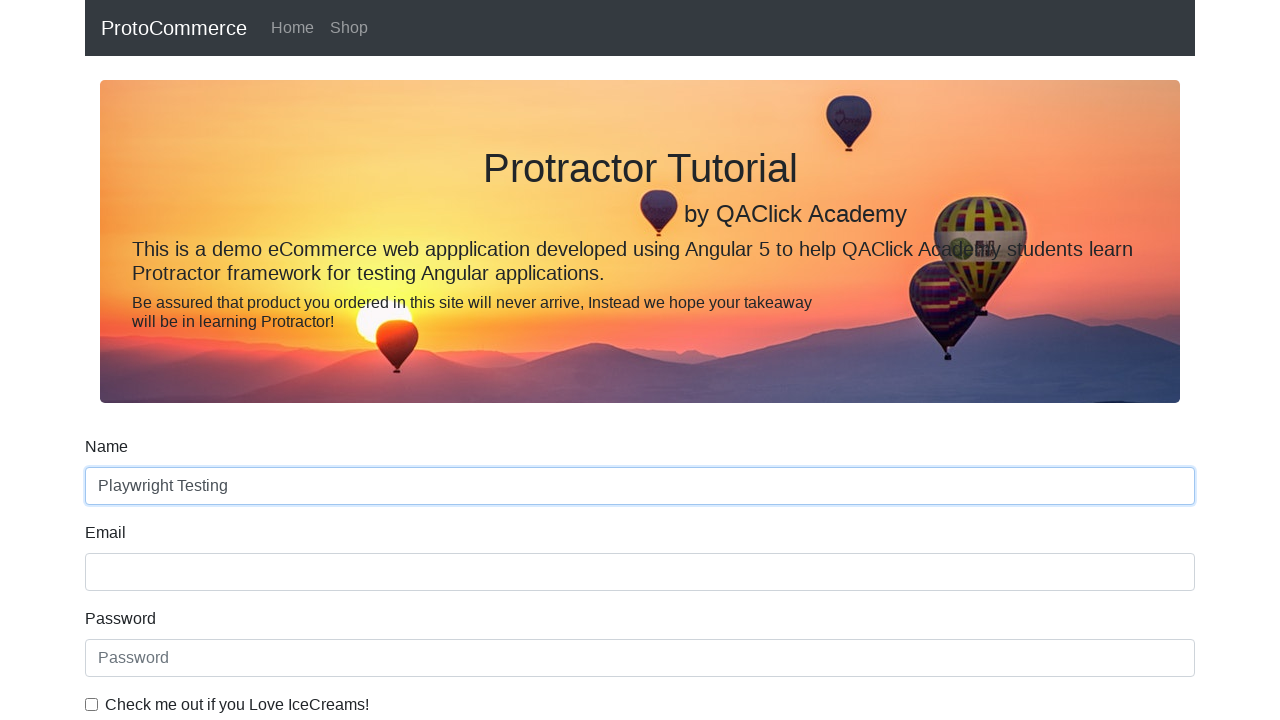

Closed the second window
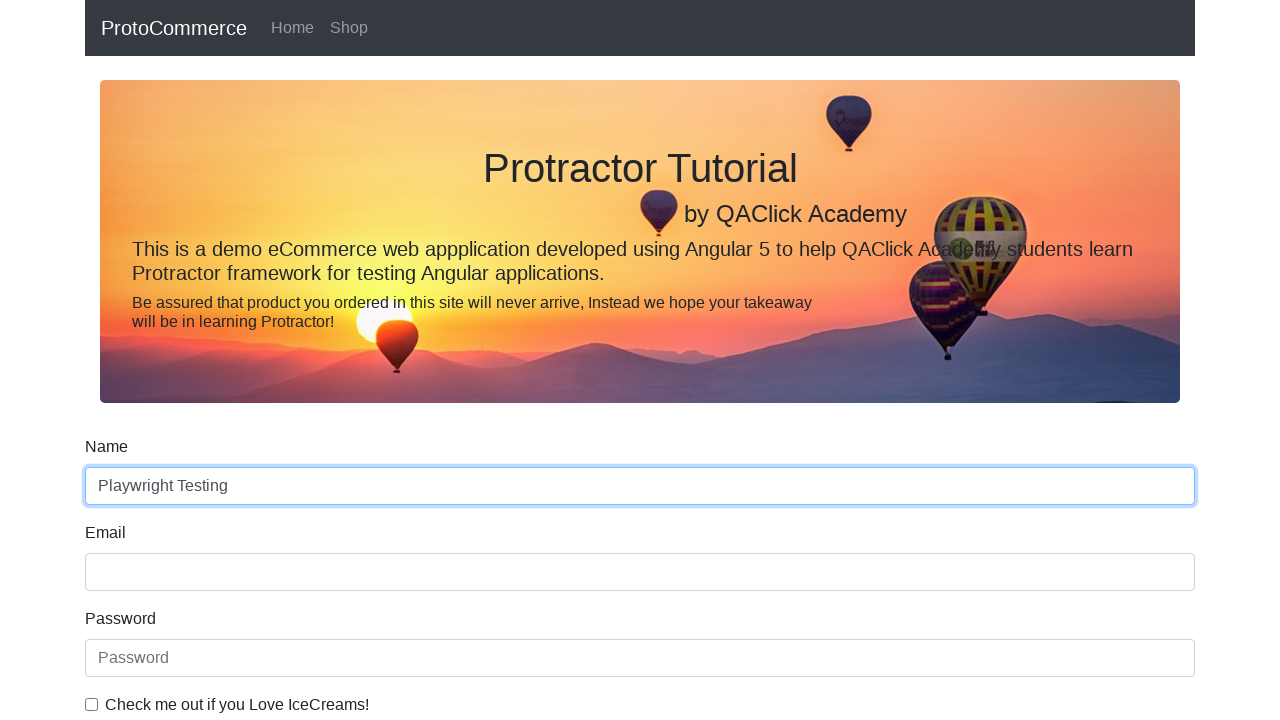

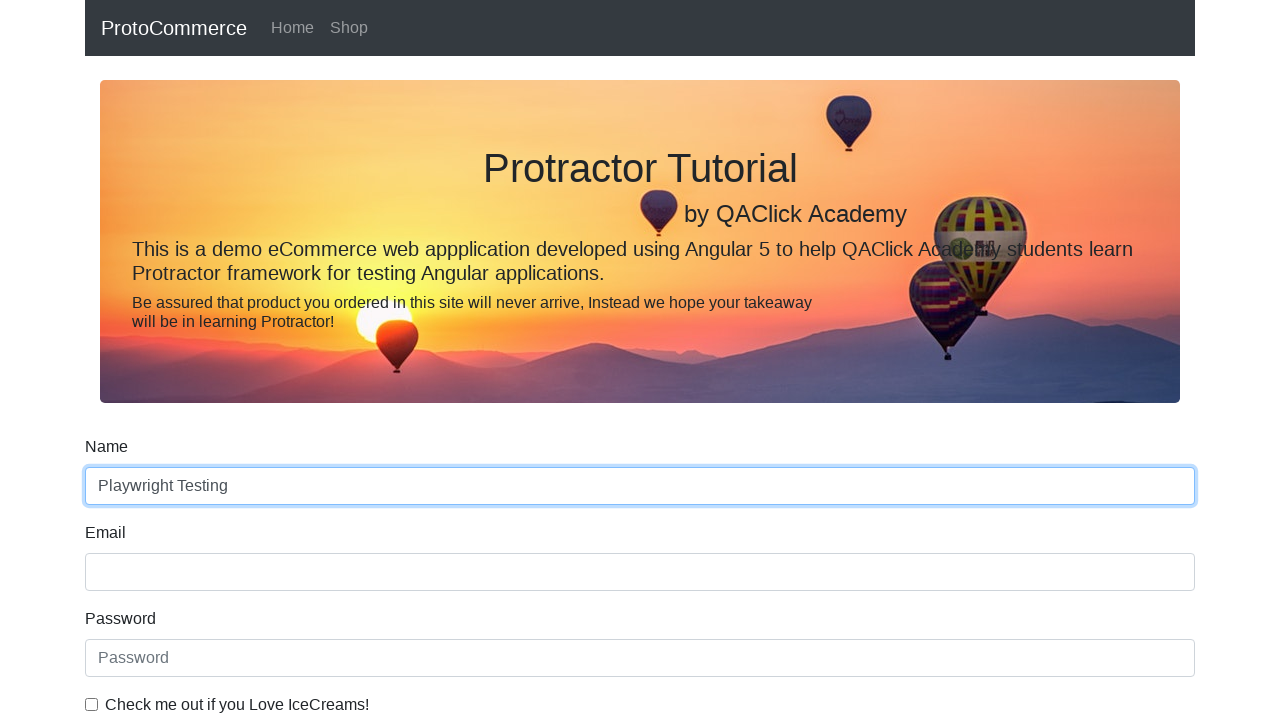